Tests HTML5 form validation messages by submitting forms with various incomplete or invalid inputs

Starting URL: https://automationfc.github.io/html5/index.html

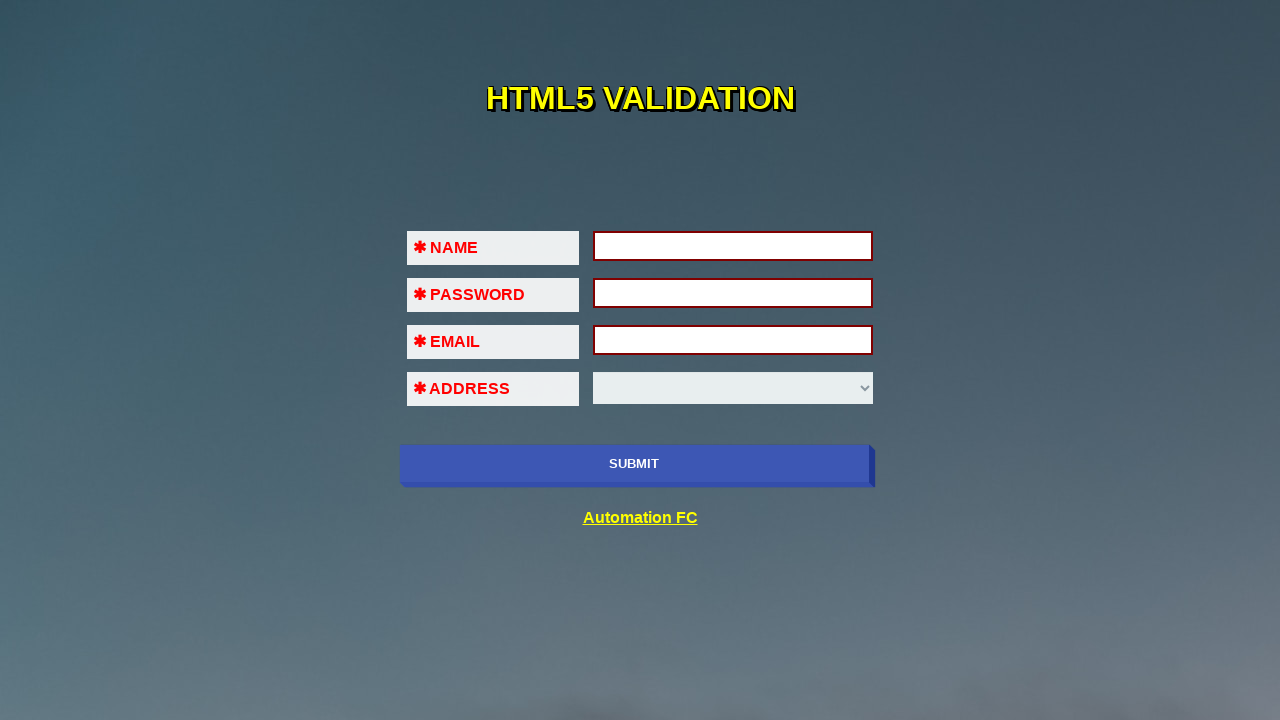

Clicked submit button with empty form to trigger HTML5 validation at (634, 464) on xpath=//input[@name='submit-btn']
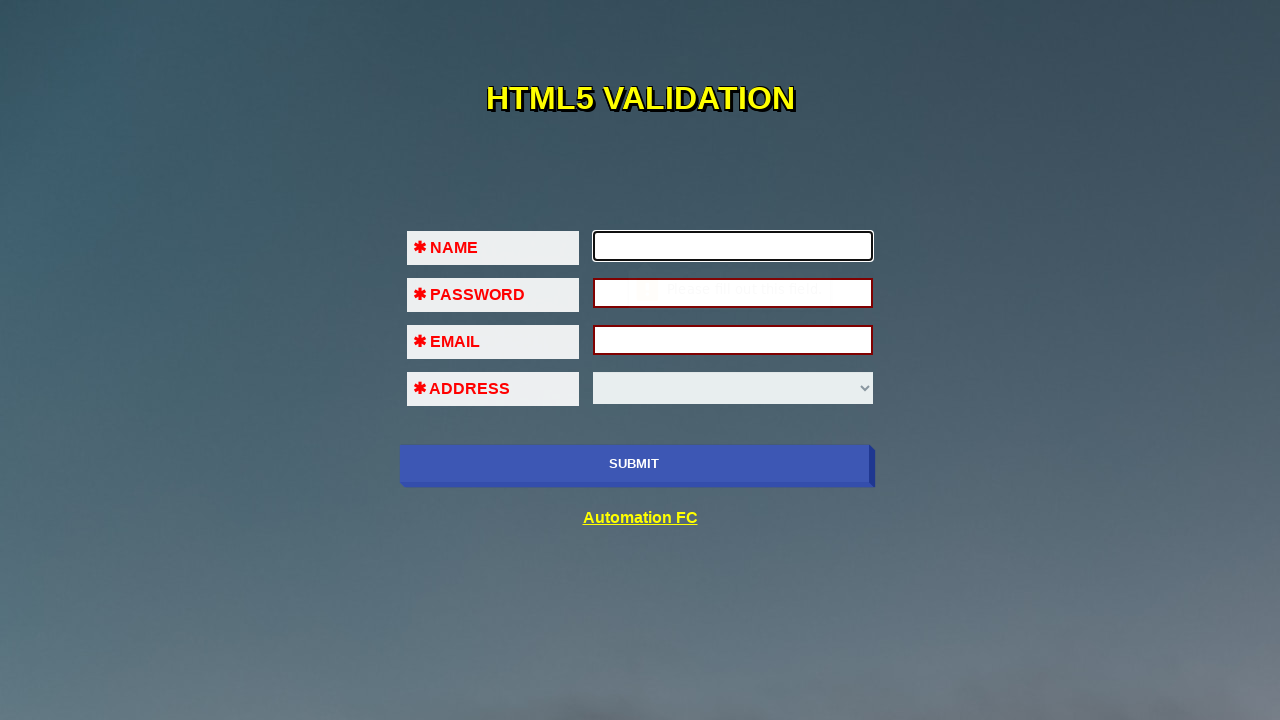

Filled name field with 'Tuannnn' on //input[@name='fname']
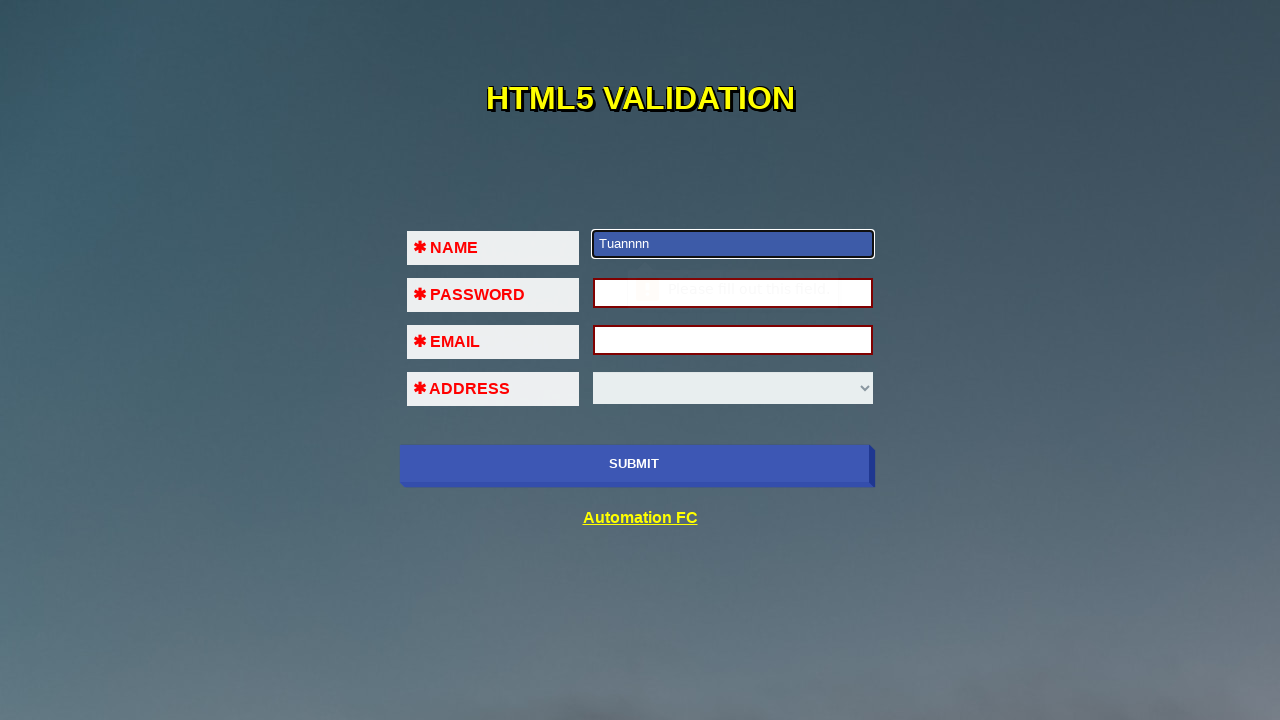

Clicked submit button with only name field filled at (634, 464) on xpath=//input[@name='submit-btn']
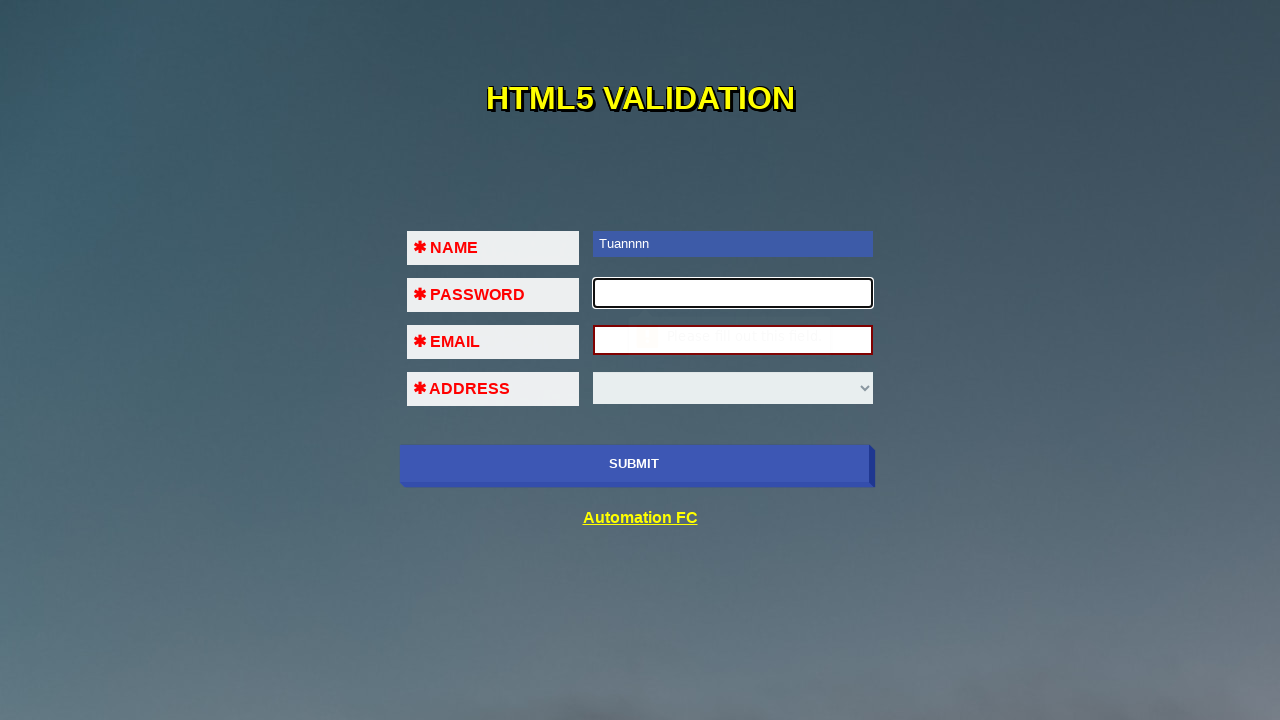

Cleared name field on //input[@name='fname']
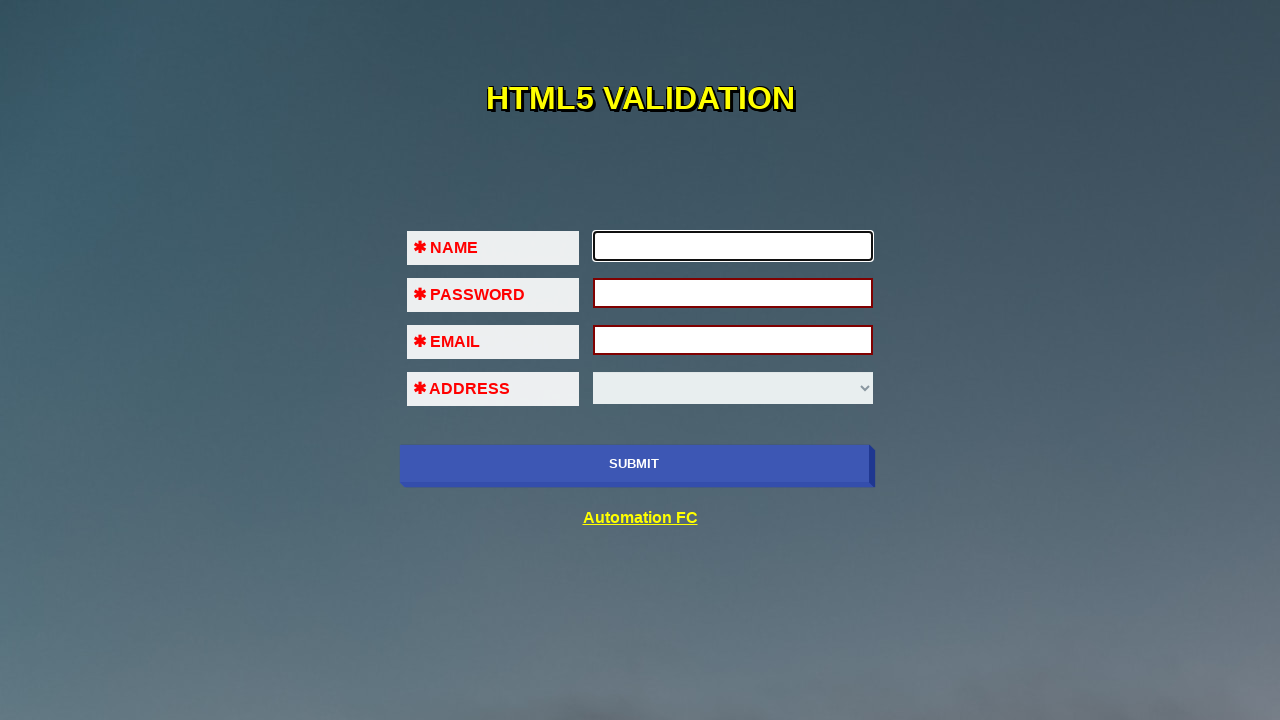

Refilled name field with 'Tuannnn' on //input[@name='fname']
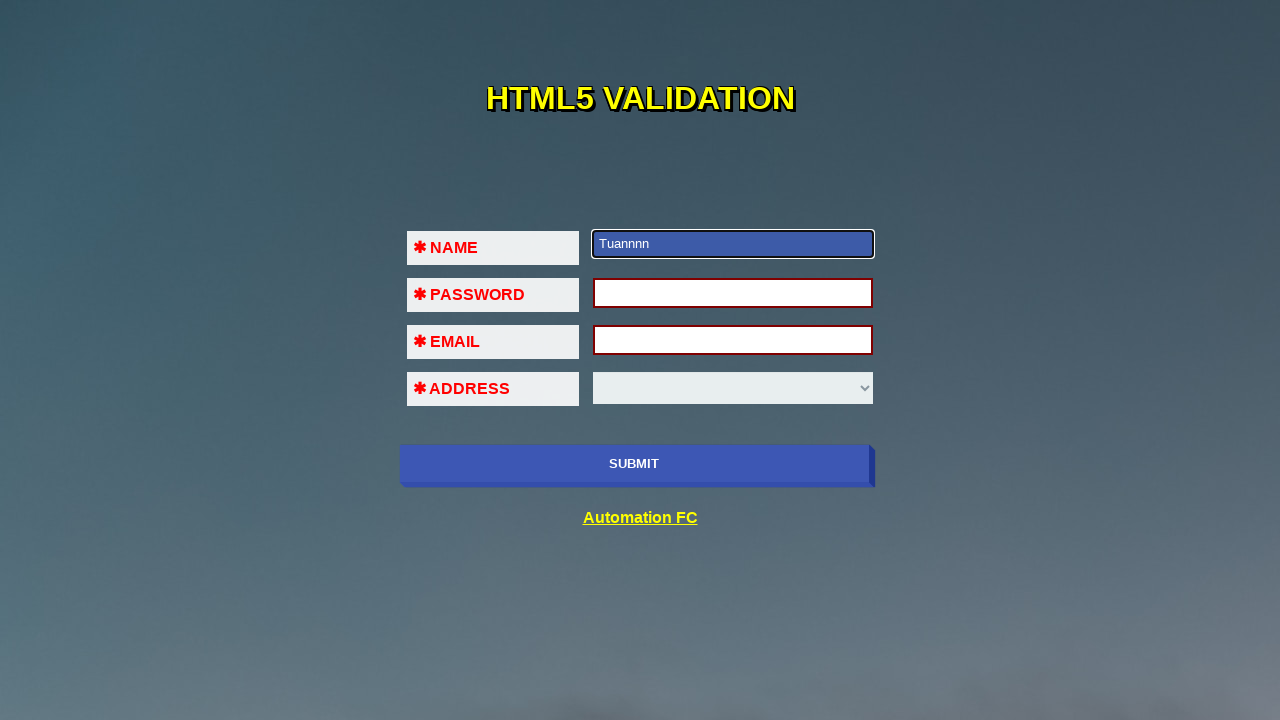

Filled password field with 'tuen123' on //input[@name='pass']
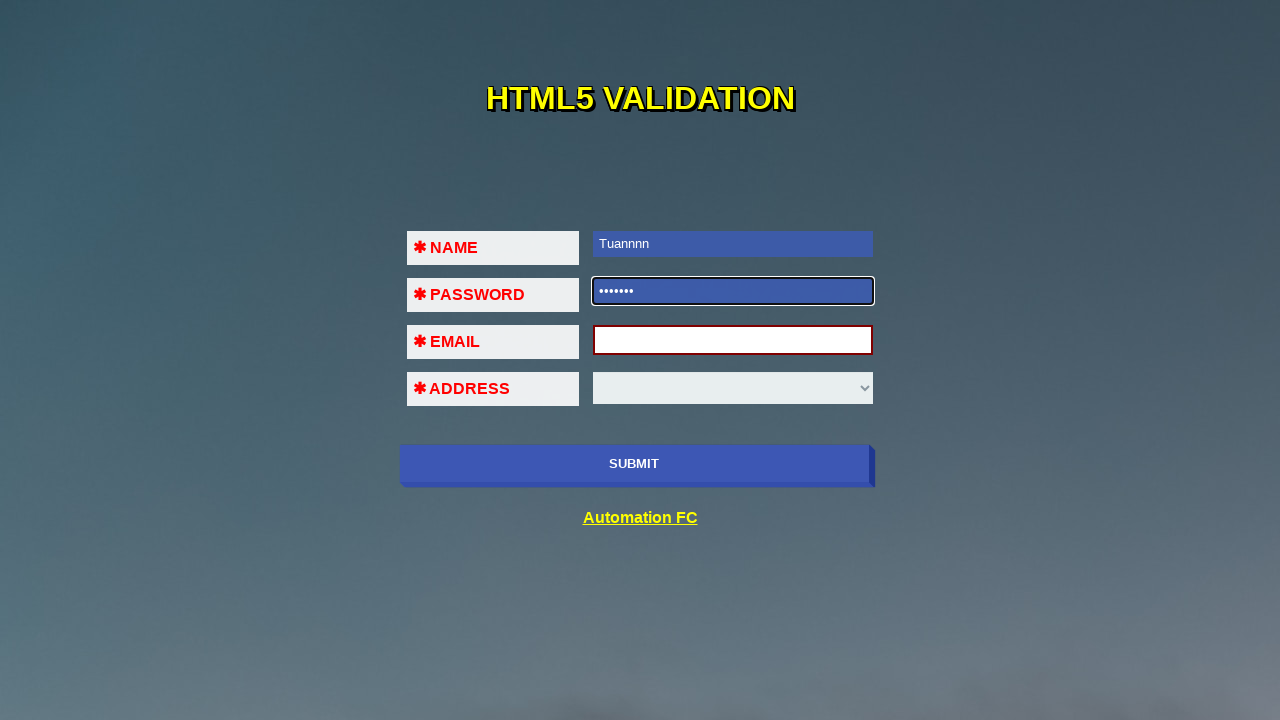

Clicked submit button with name and password filled but no email at (634, 464) on xpath=//input[@name='submit-btn']
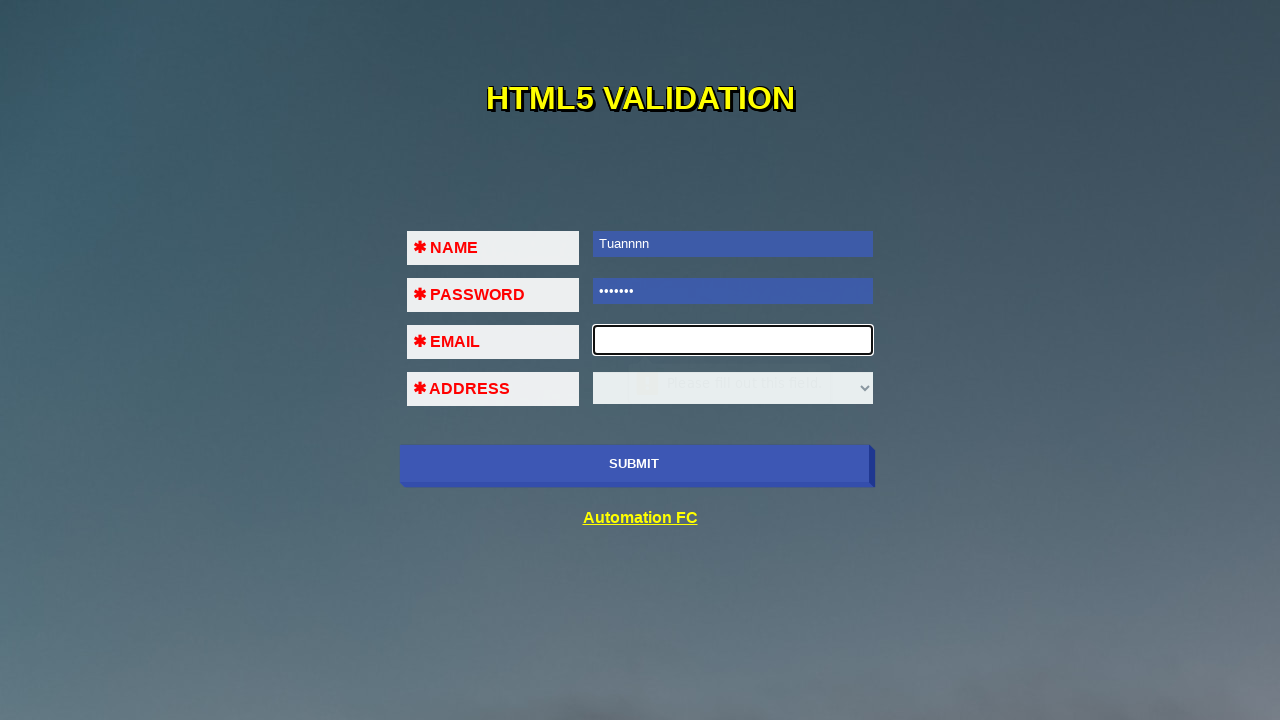

Cleared name field on //input[@name='fname']
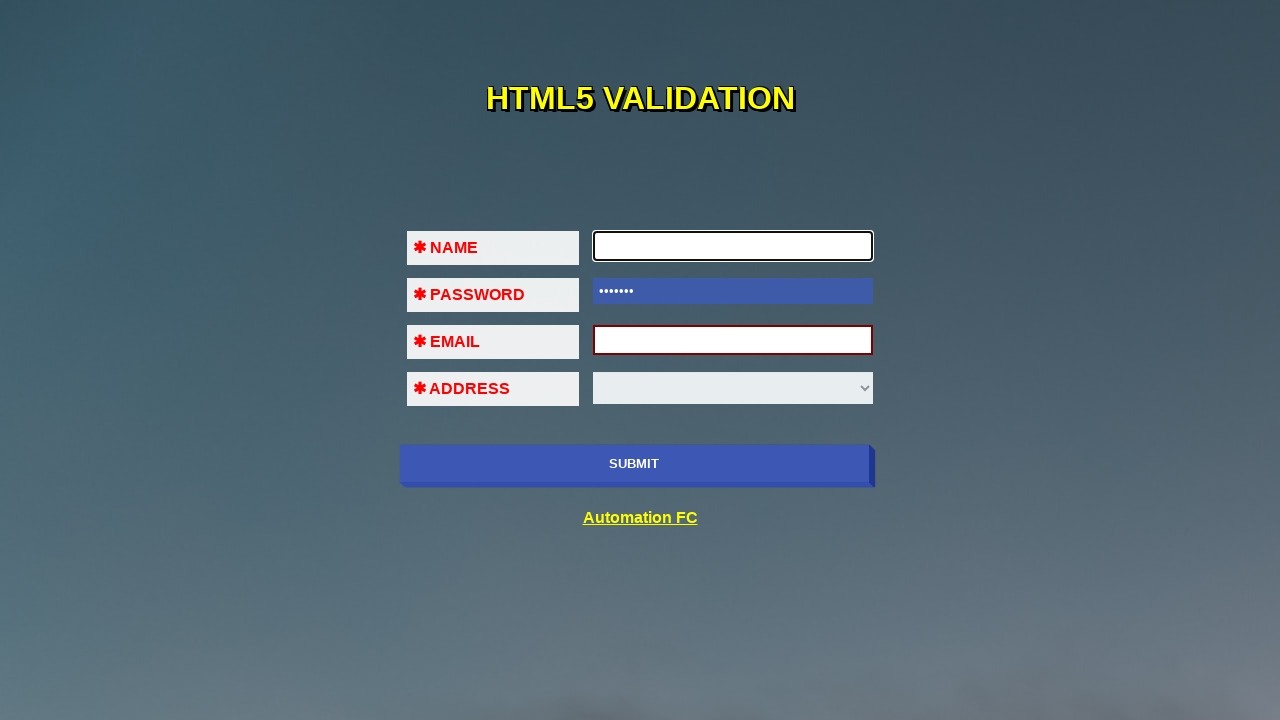

Cleared password field on //input[@name='pass']
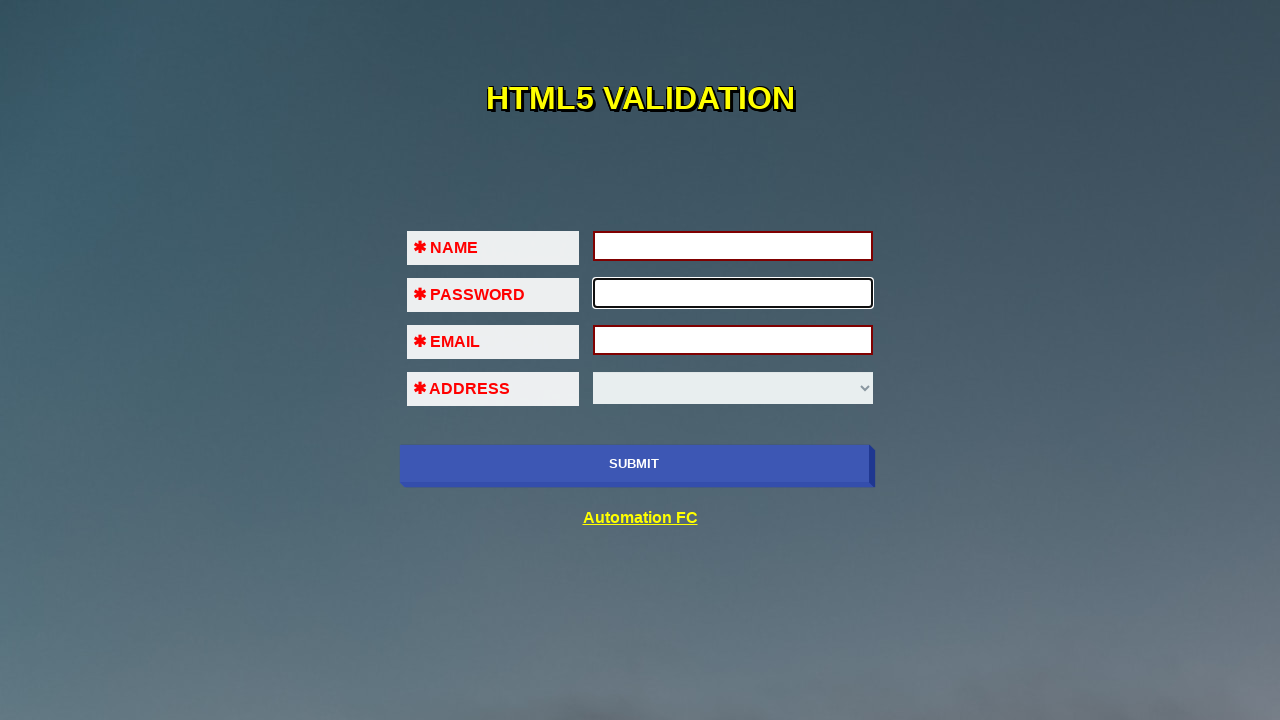

Filled name field with 'Tuannnn' on //input[@name='fname']
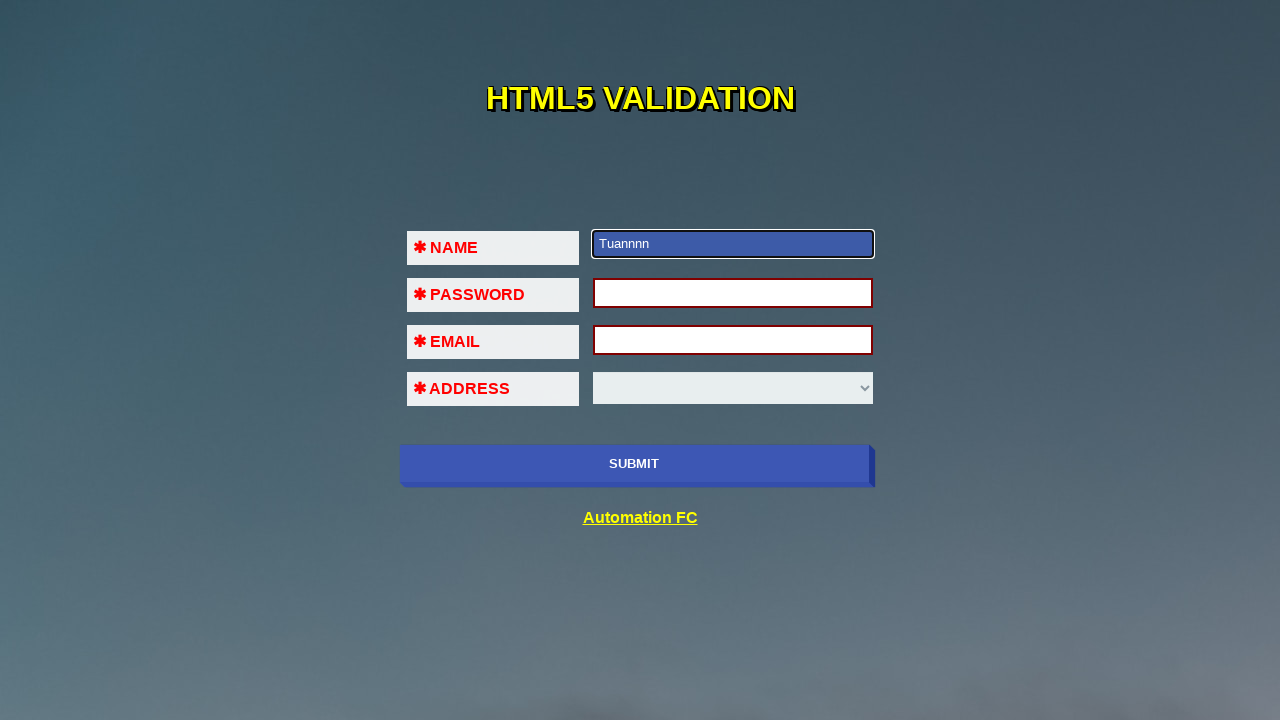

Filled password field with 'tuen123' on //input[@name='pass']
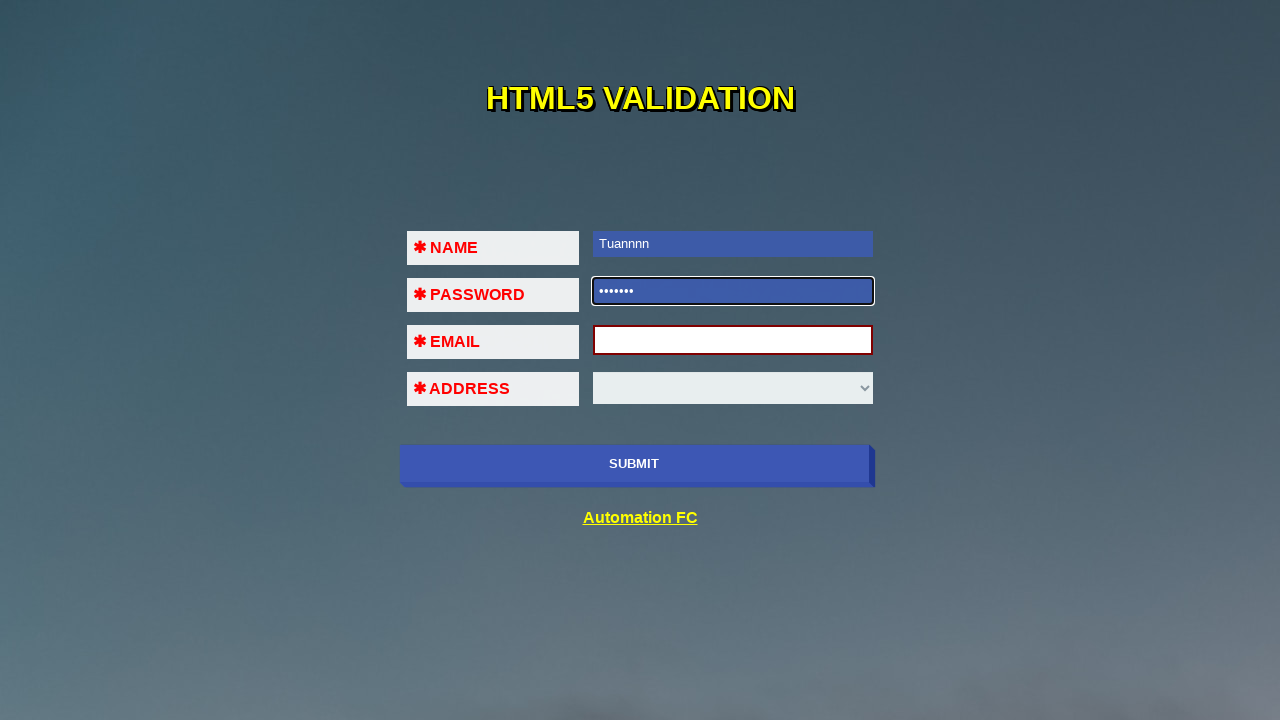

Filled email field with invalid format '123!@$%^' on //input[@name='em']
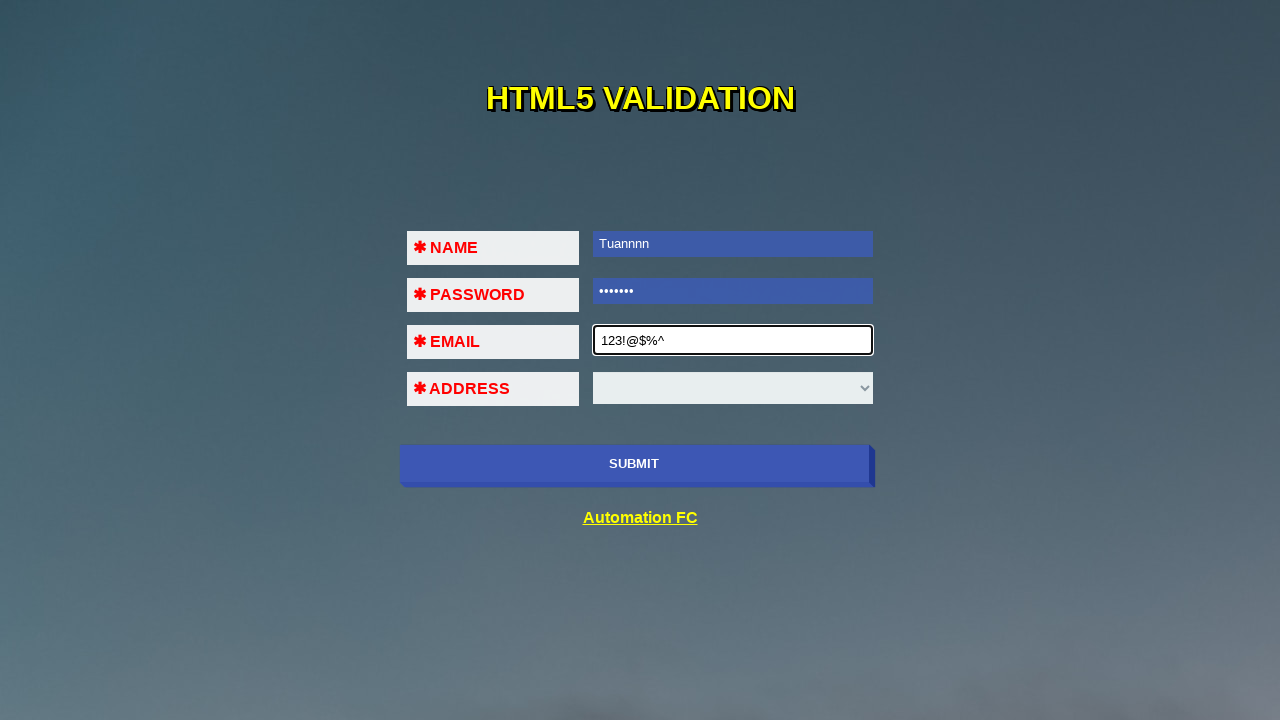

Clicked submit button with invalid email format '123!@$%^' at (634, 464) on xpath=//input[@name='submit-btn']
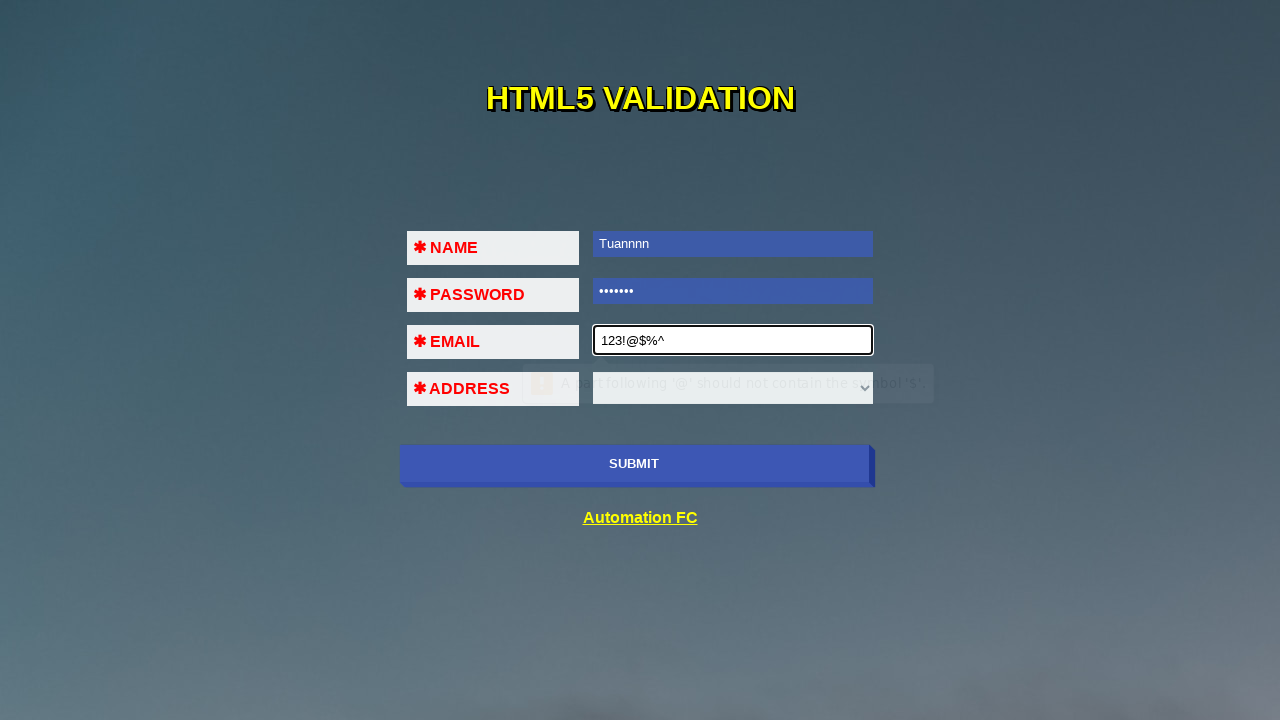

Cleared name field on //input[@name='fname']
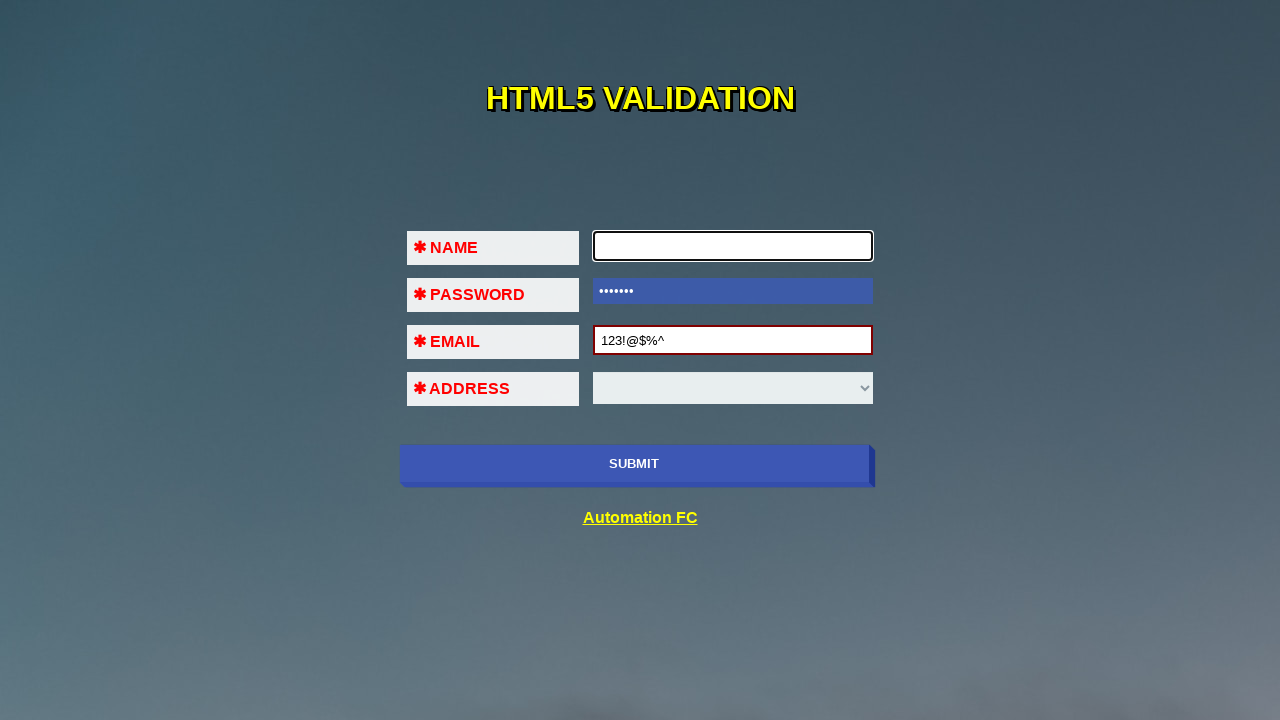

Cleared password field on //input[@name='pass']
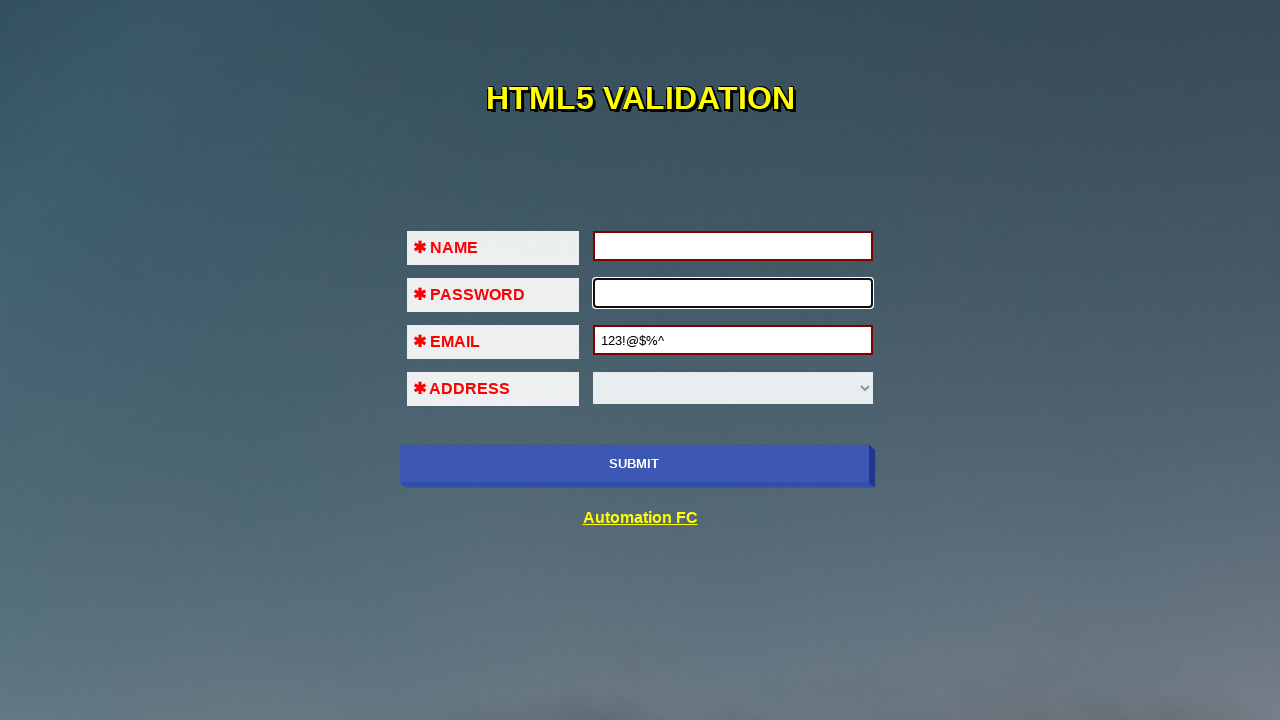

Cleared email field on //input[@name='em']
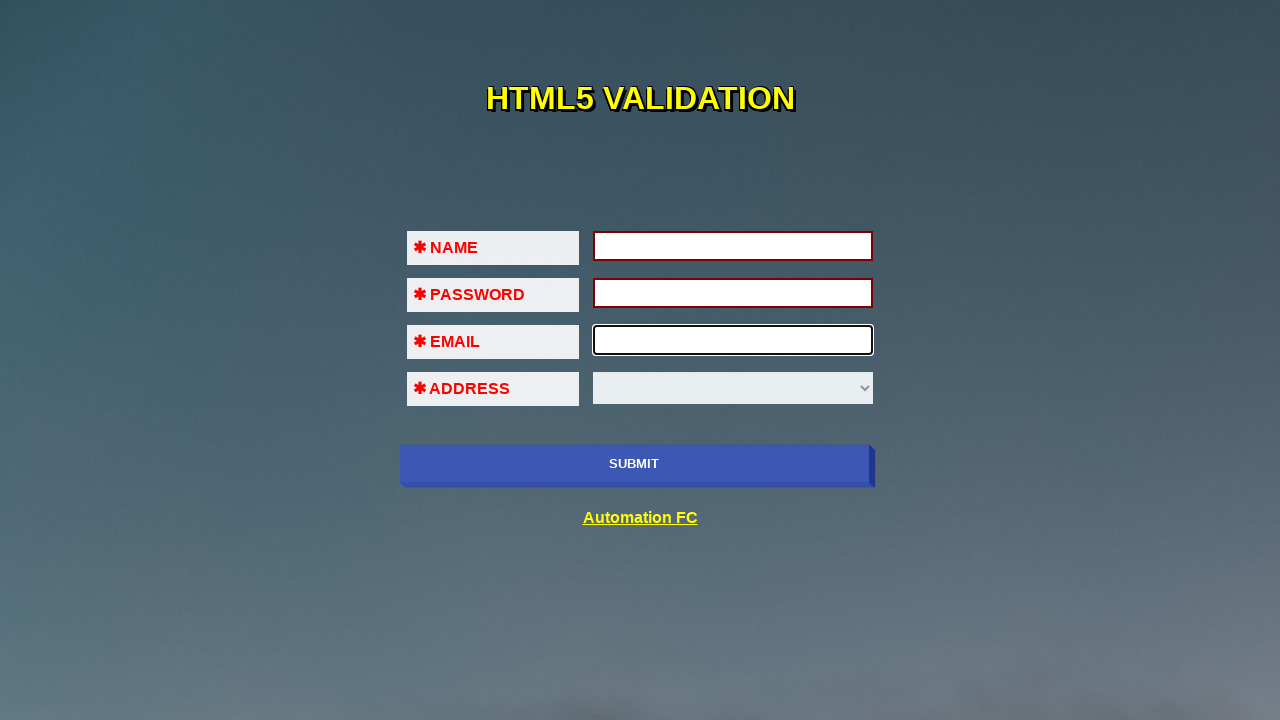

Filled name field with 'Tuannnn' on //input[@name='fname']
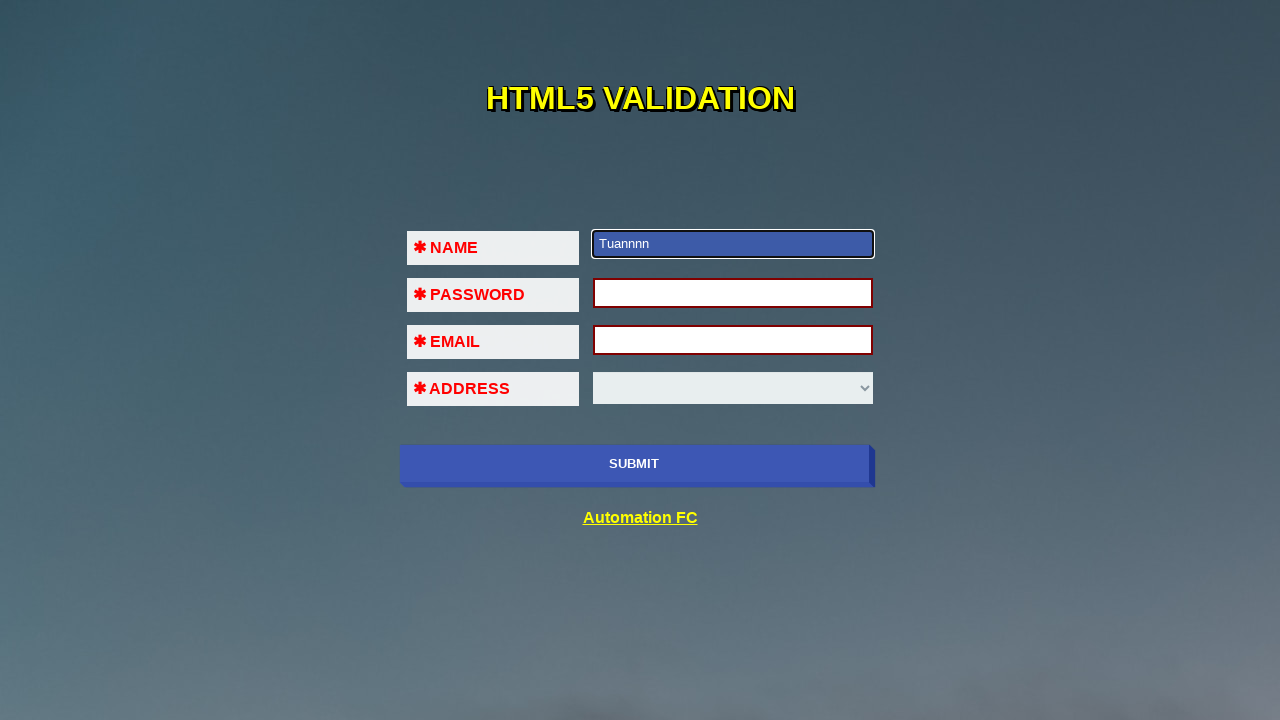

Filled password field with 'tuen123' on //input[@name='pass']
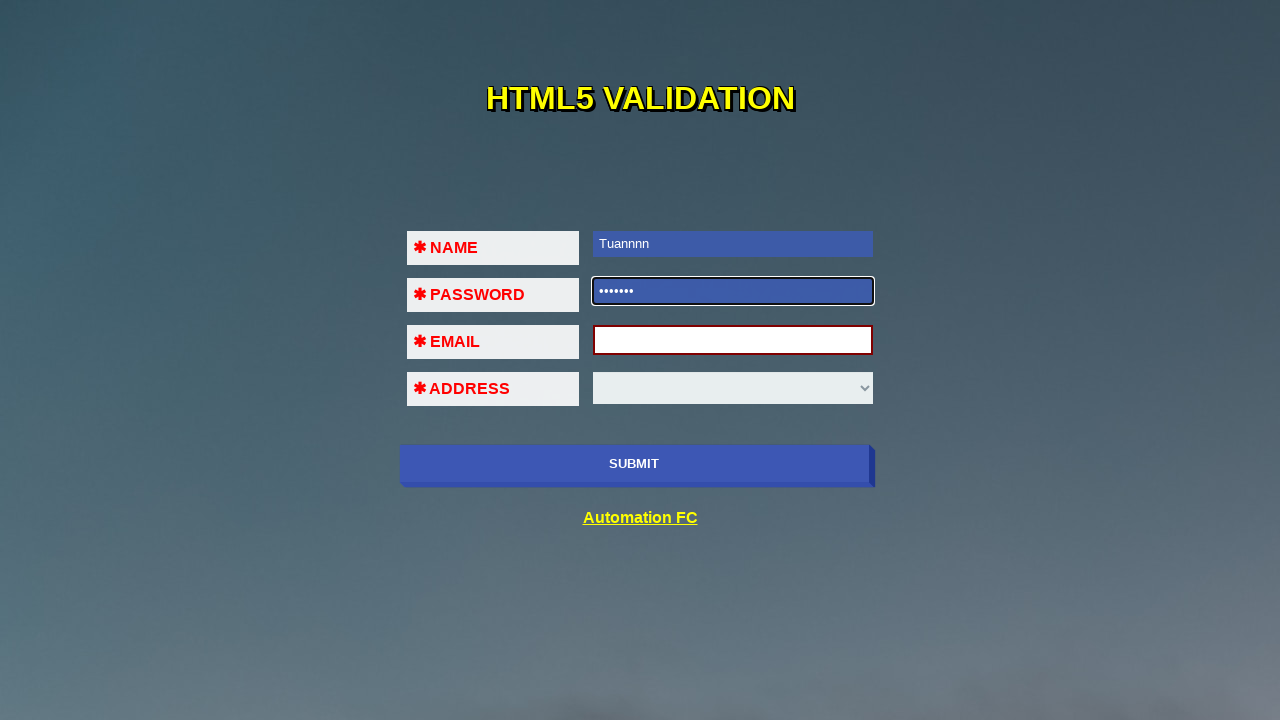

Filled email field with invalid format '123@456' on //input[@name='em']
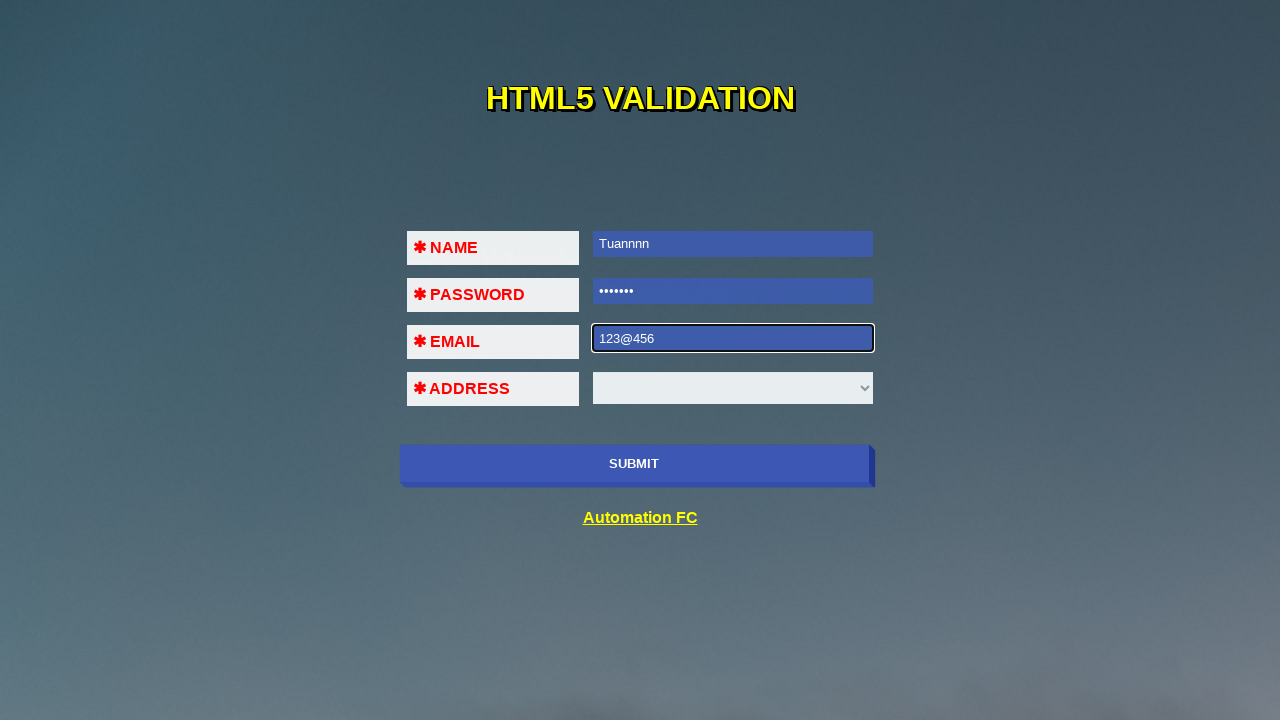

Clicked submit button with invalid email format '123@456' at (634, 464) on xpath=//input[@name='submit-btn']
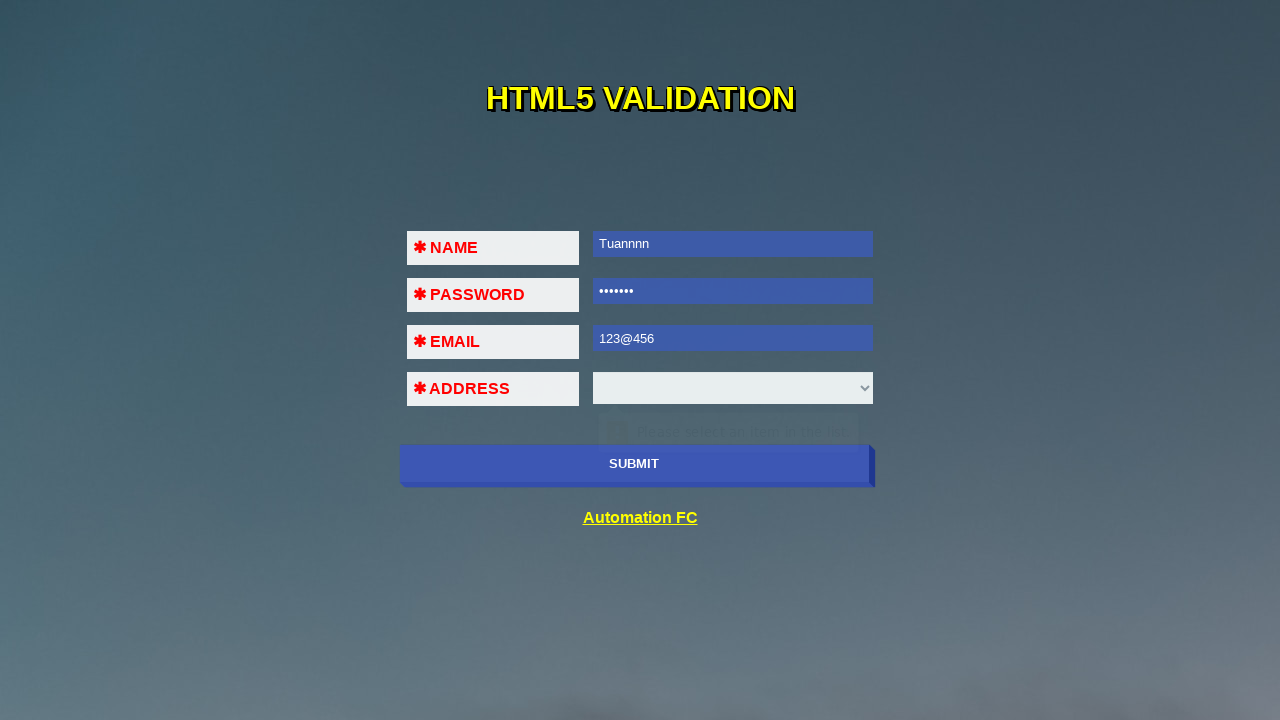

Cleared name field on //input[@name='fname']
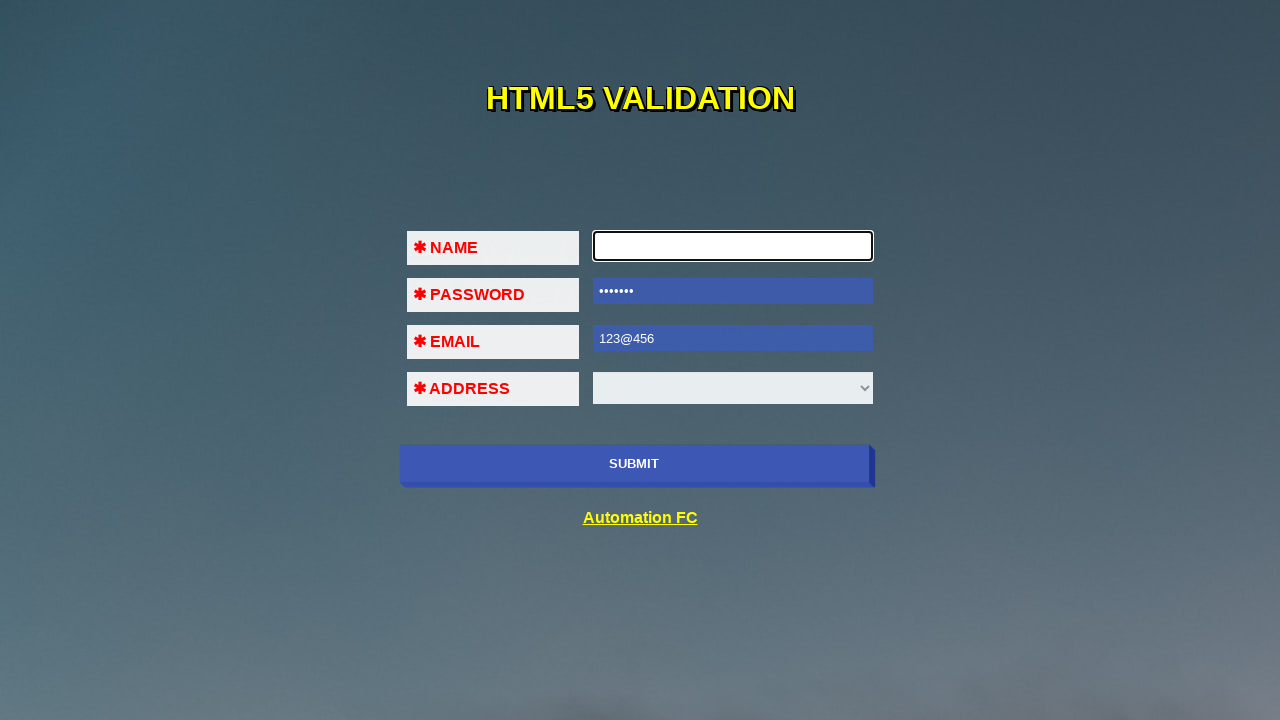

Cleared password field on //input[@name='pass']
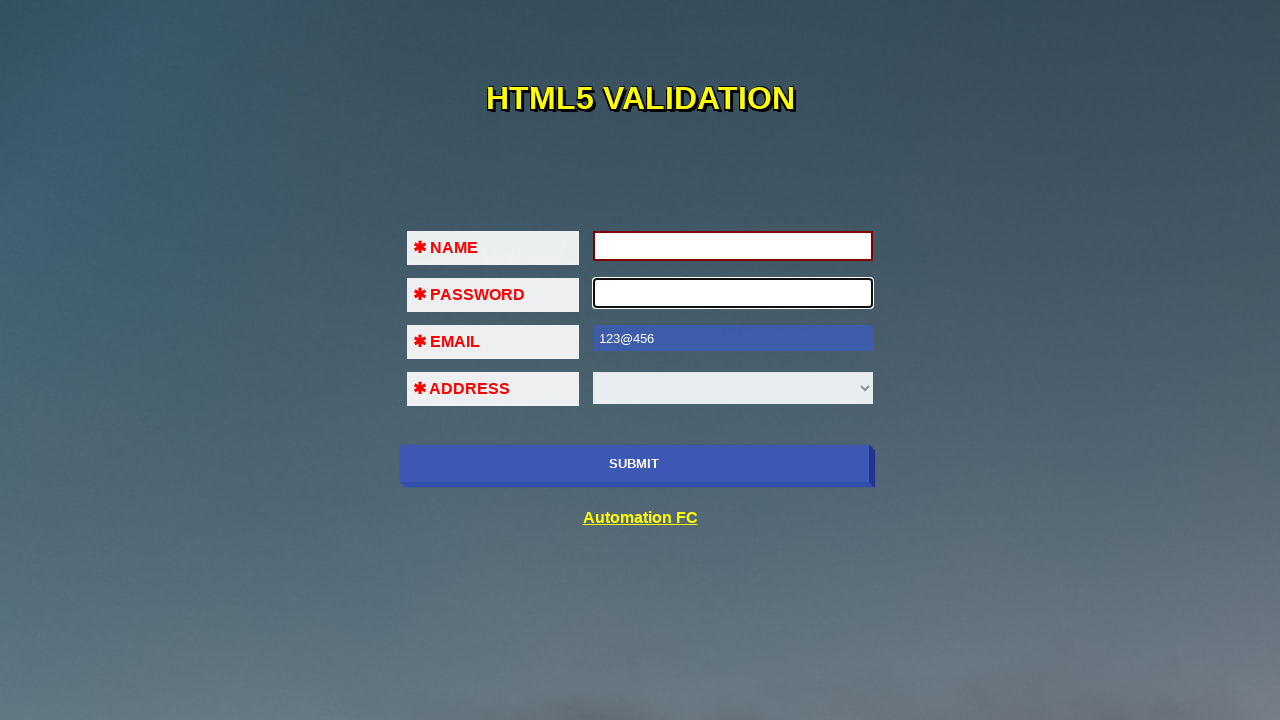

Cleared email field on //input[@name='em']
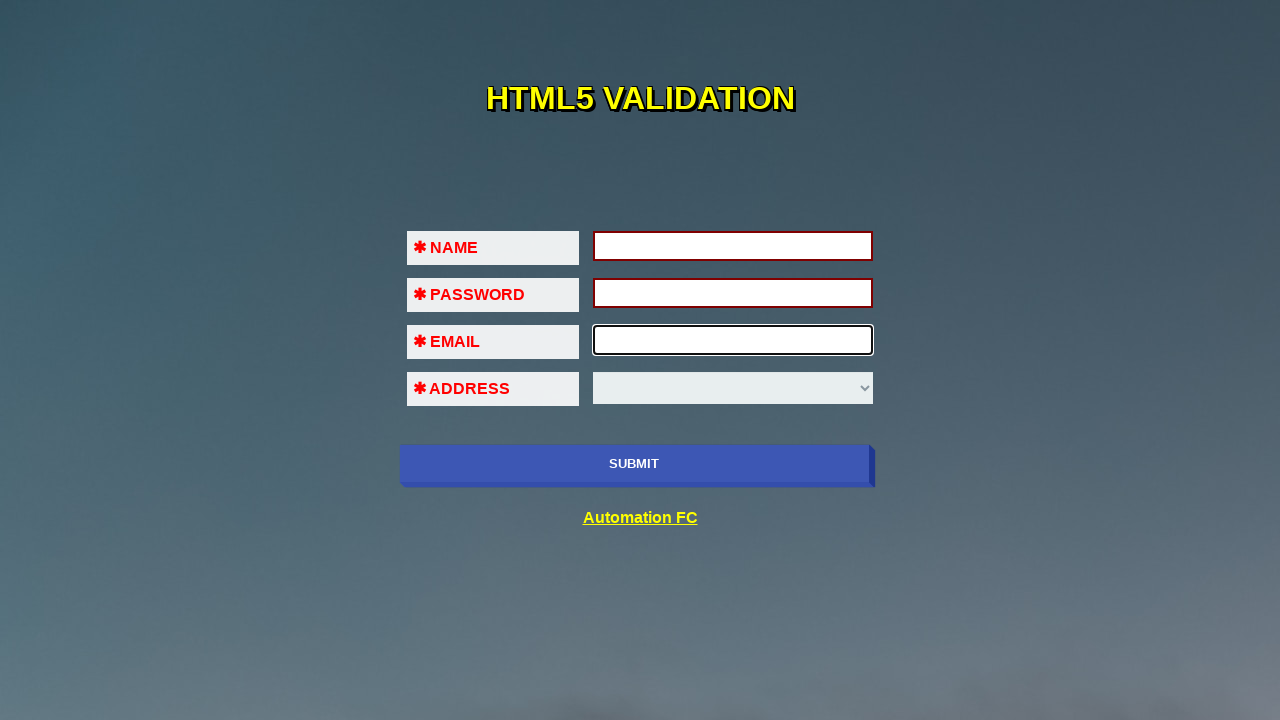

Filled name field with 'Tuannnn' on //input[@name='fname']
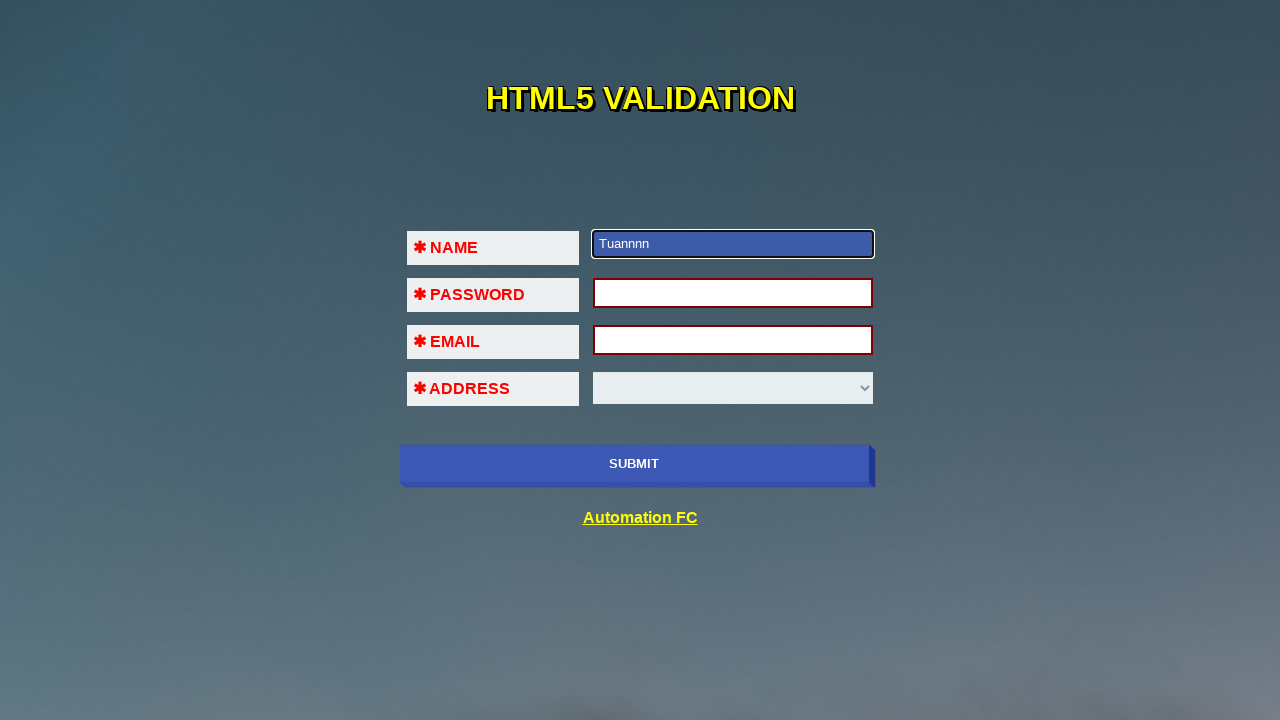

Filled password field with 'tuen123' on //input[@name='pass']
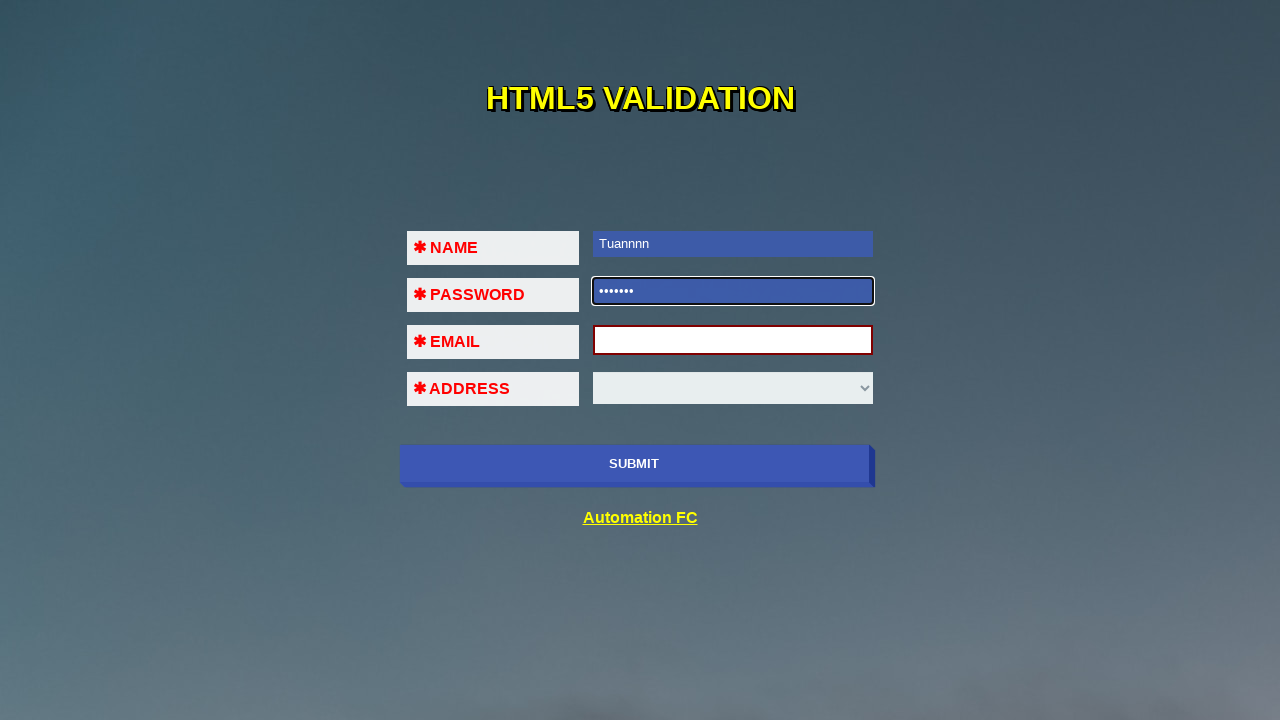

Filled email field with valid email 'tien@gmail.com' on //input[@name='em']
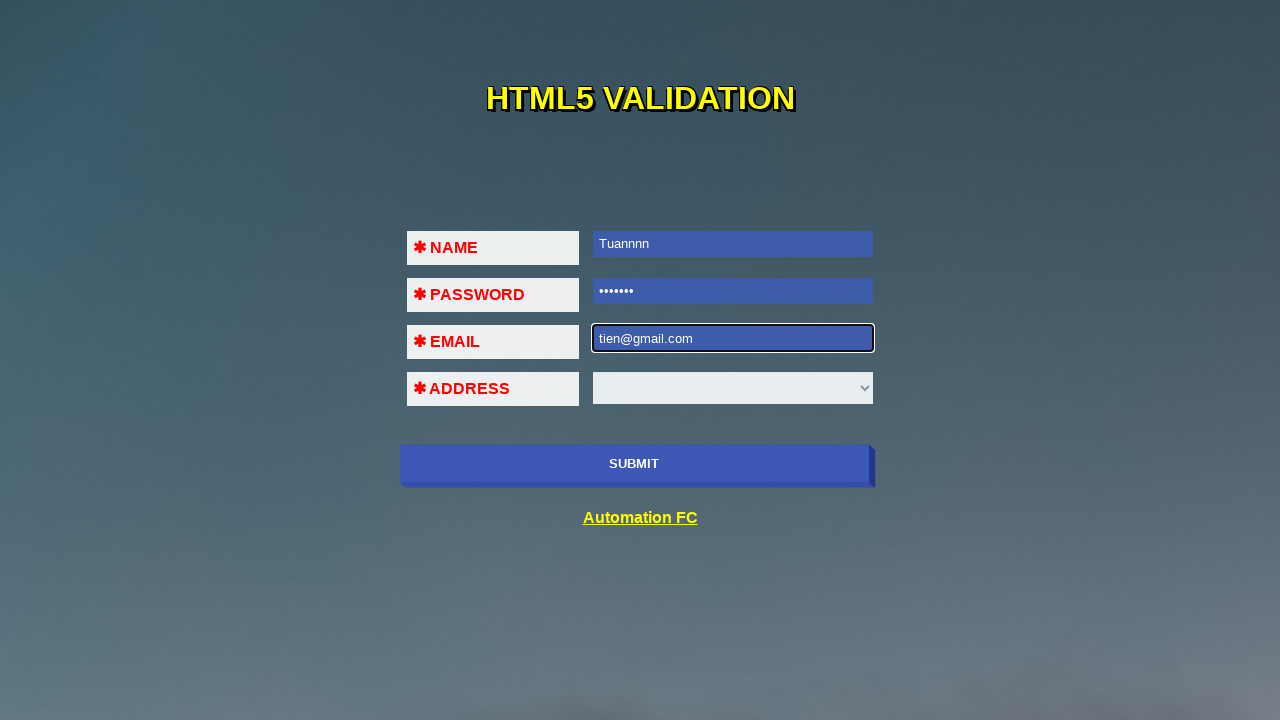

Clicked submit button with valid email but missing address selection at (634, 464) on xpath=//input[@name='submit-btn']
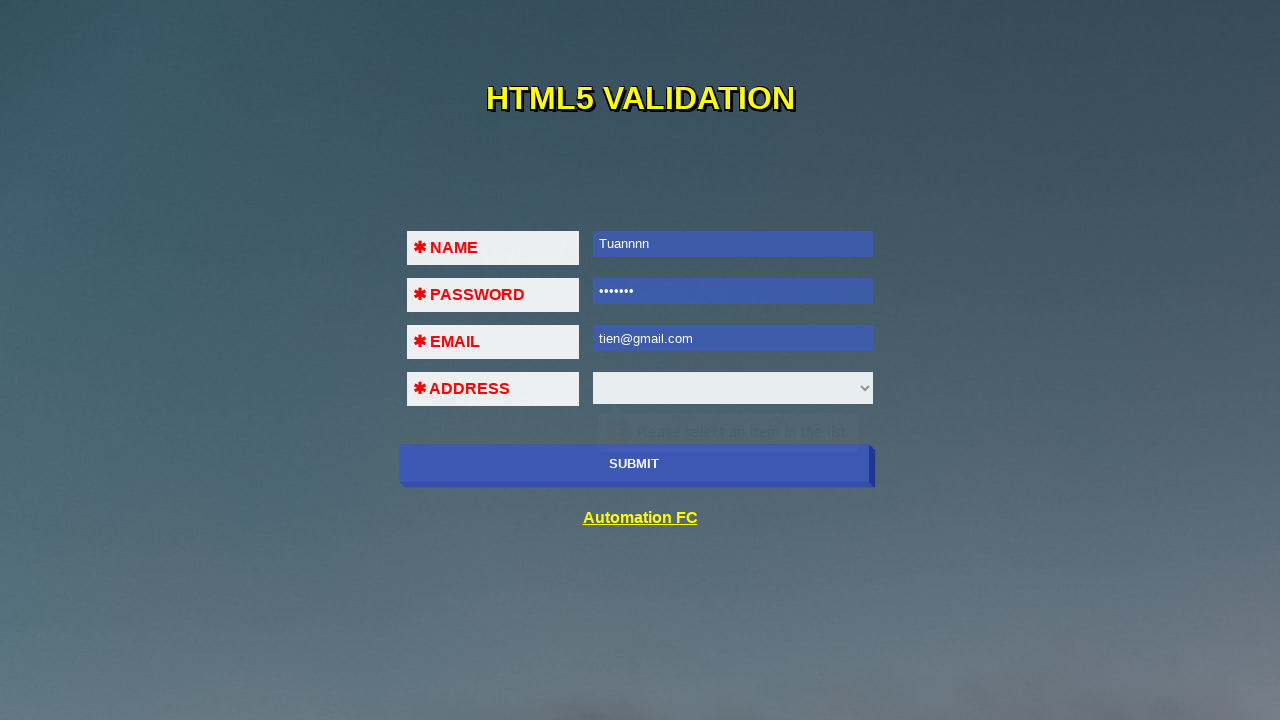

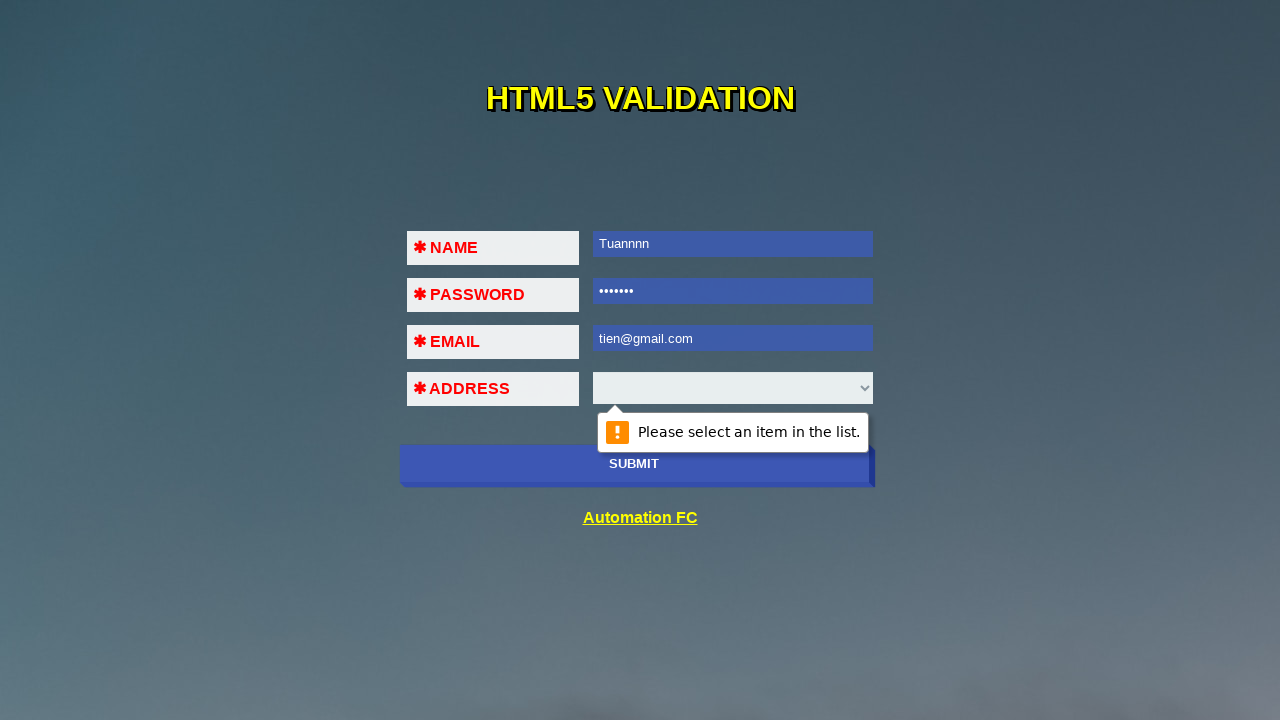